Tests the add/remove elements functionality by clicking the "Add Element" button 5 times and verifying that 5 delete buttons are created on the page.

Starting URL: http://the-internet.herokuapp.com/add_remove_elements/

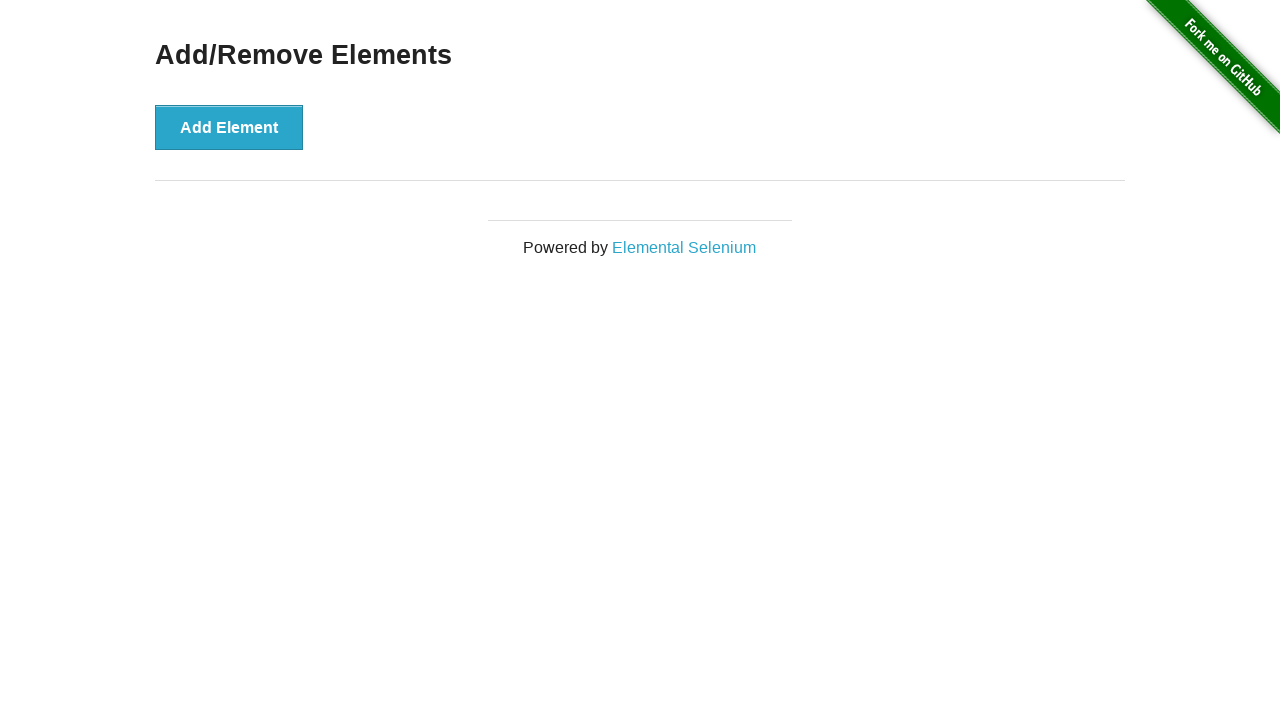

Clicked 'Add Element' button at (229, 127) on xpath=//button[text()="Add Element"]
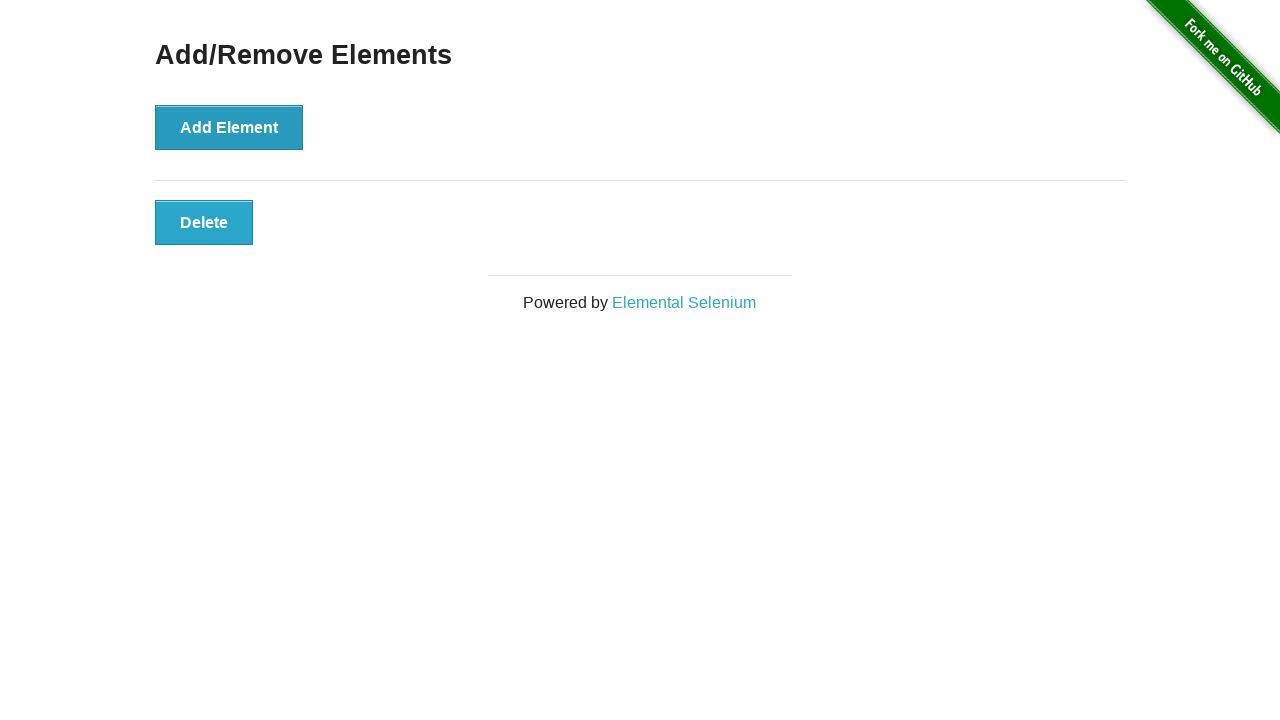

Waited 500ms between element additions
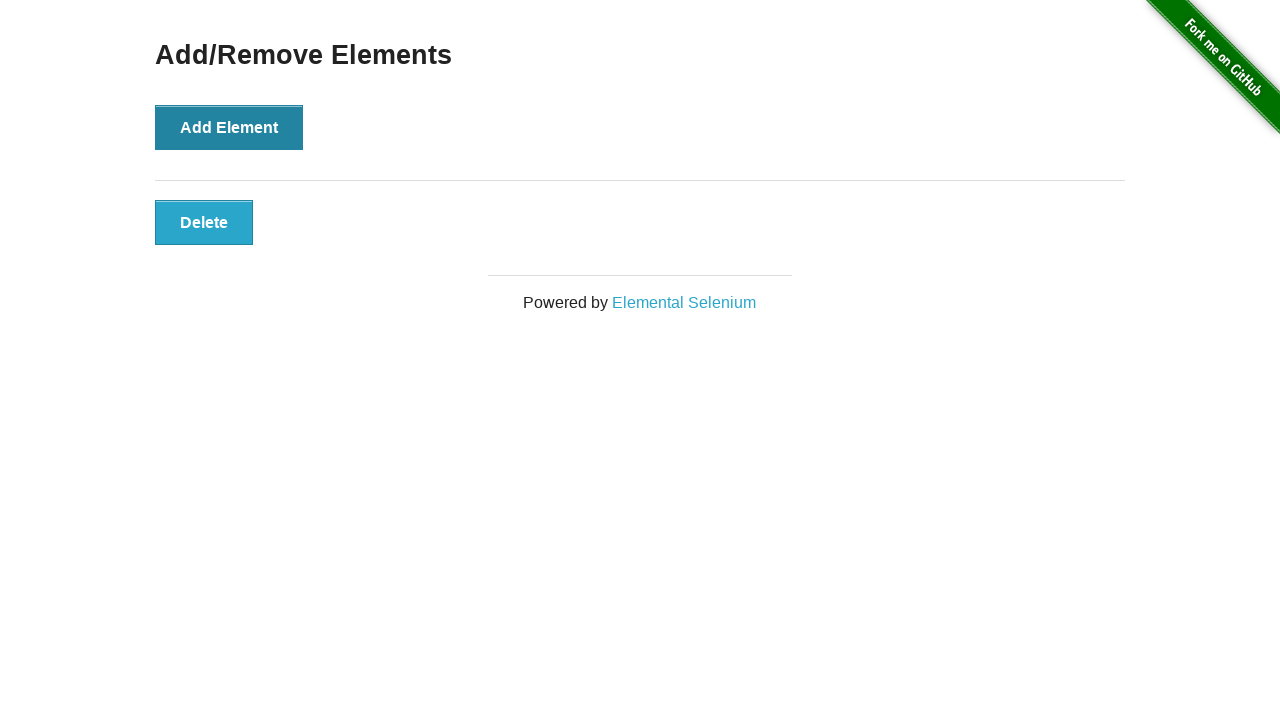

Clicked 'Add Element' button at (229, 127) on xpath=//button[text()="Add Element"]
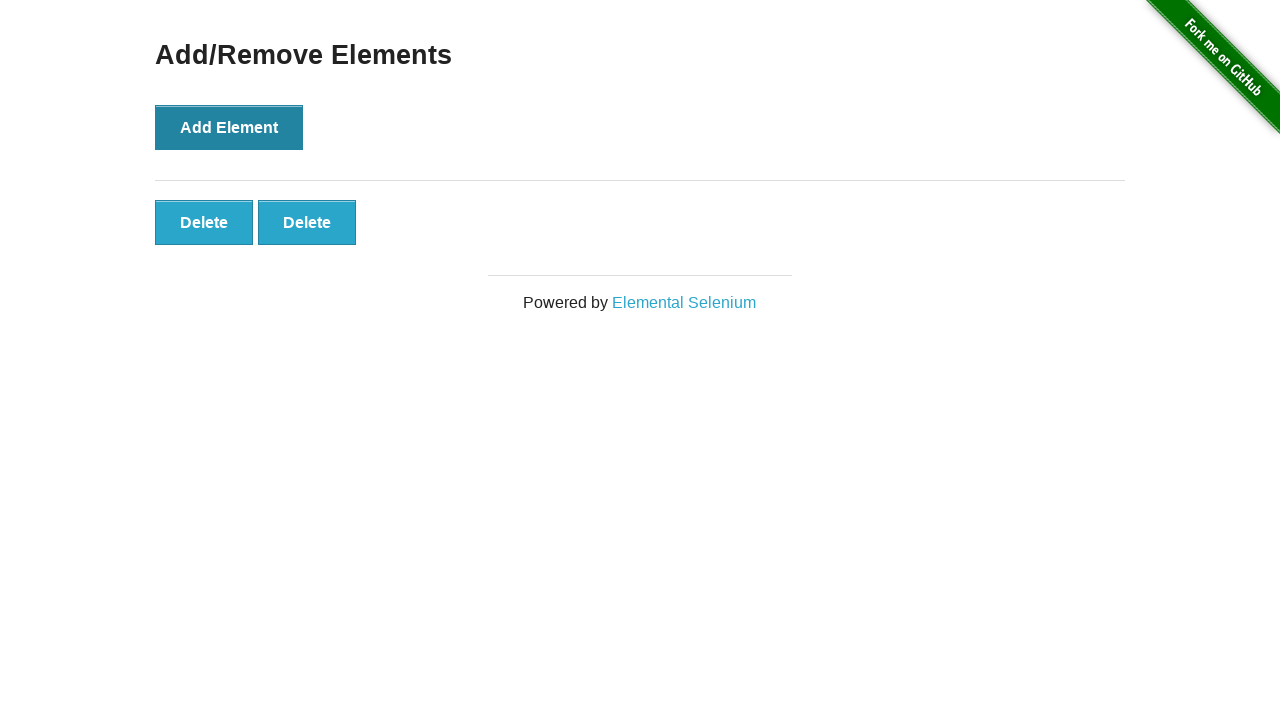

Waited 500ms between element additions
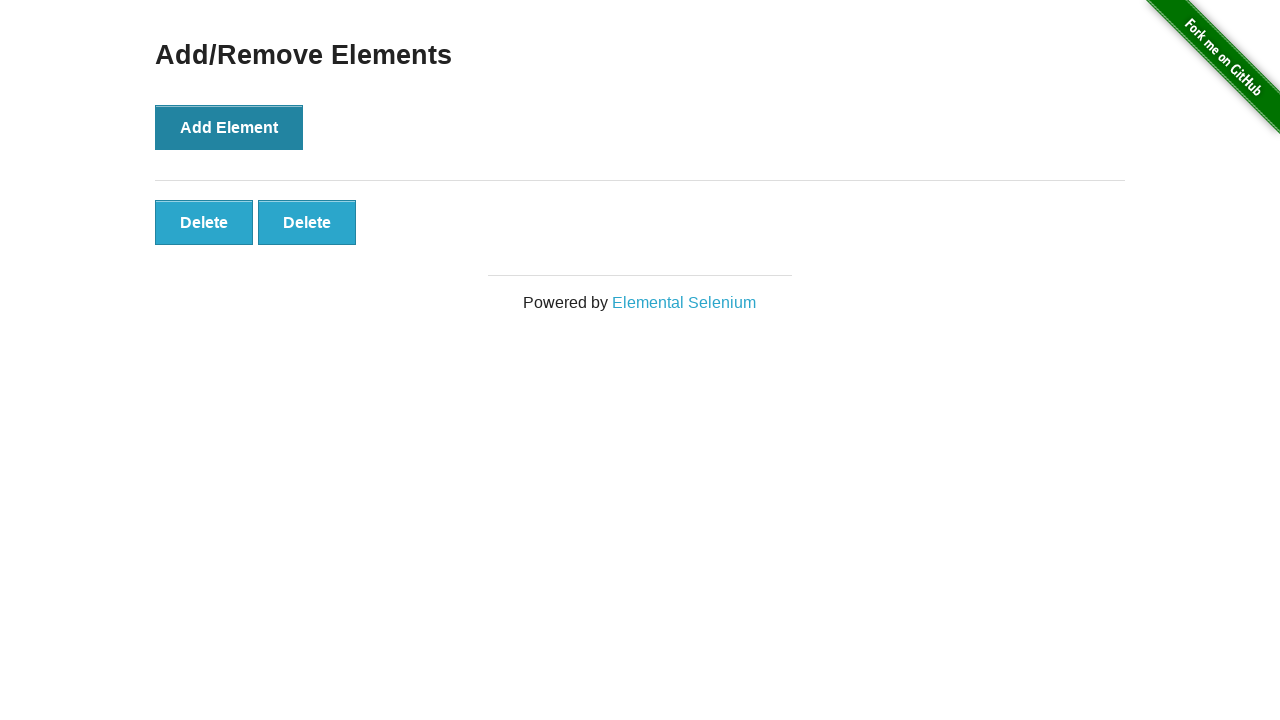

Clicked 'Add Element' button at (229, 127) on xpath=//button[text()="Add Element"]
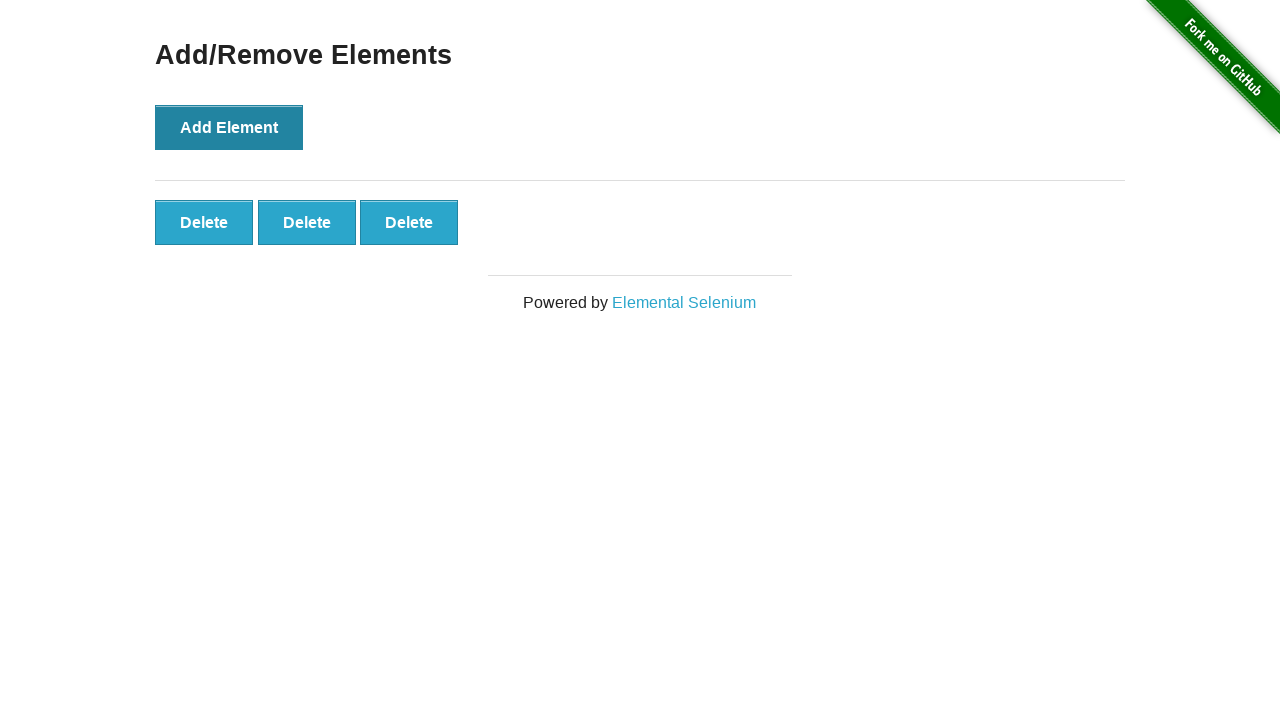

Waited 500ms between element additions
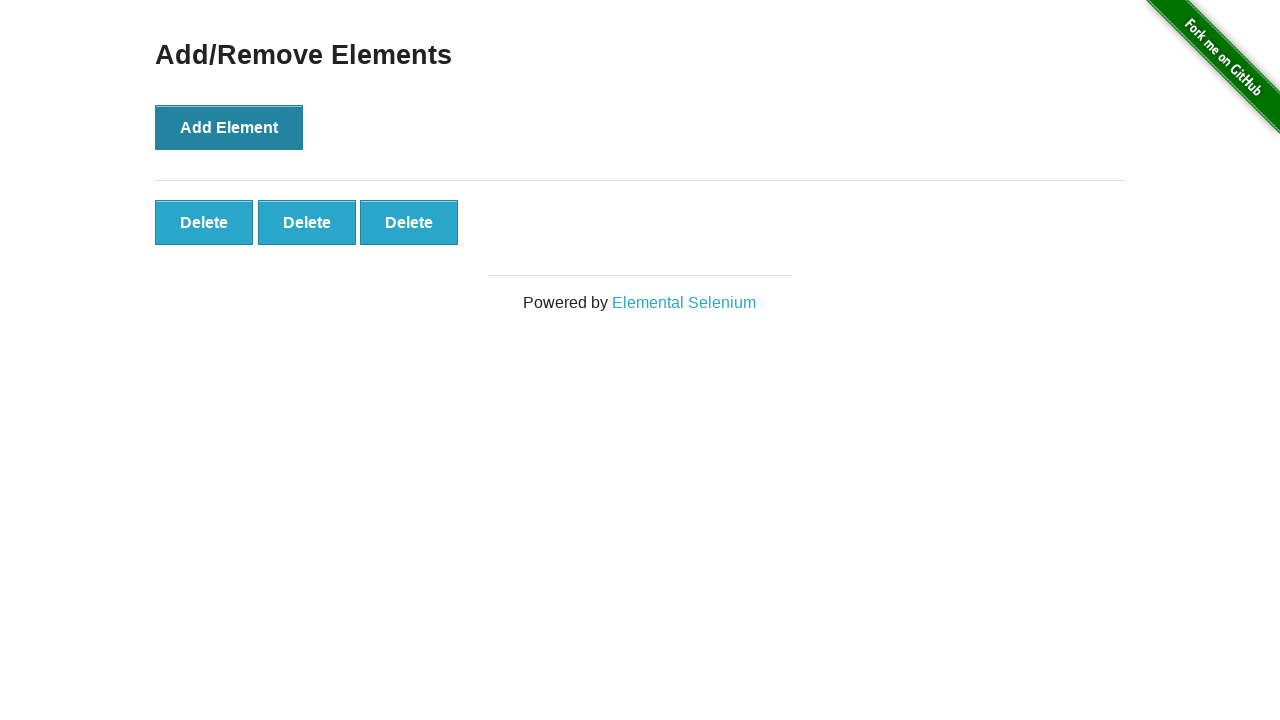

Clicked 'Add Element' button at (229, 127) on xpath=//button[text()="Add Element"]
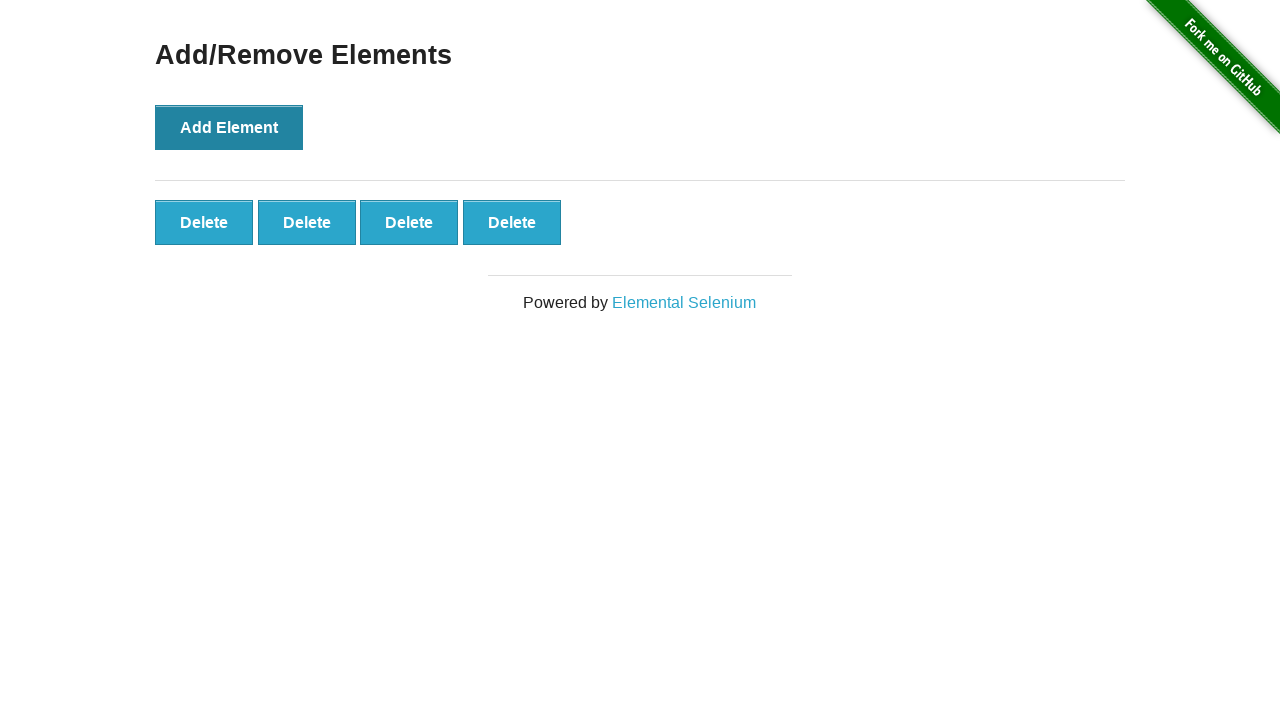

Waited 500ms between element additions
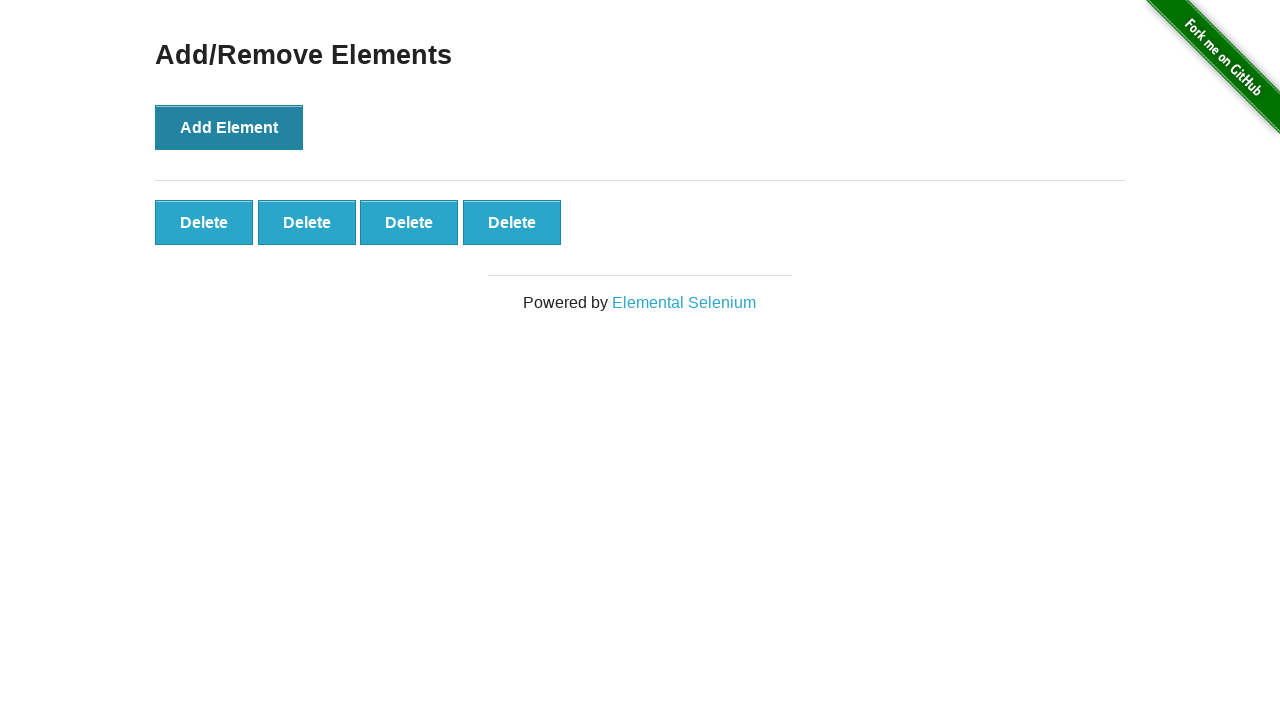

Clicked 'Add Element' button at (229, 127) on xpath=//button[text()="Add Element"]
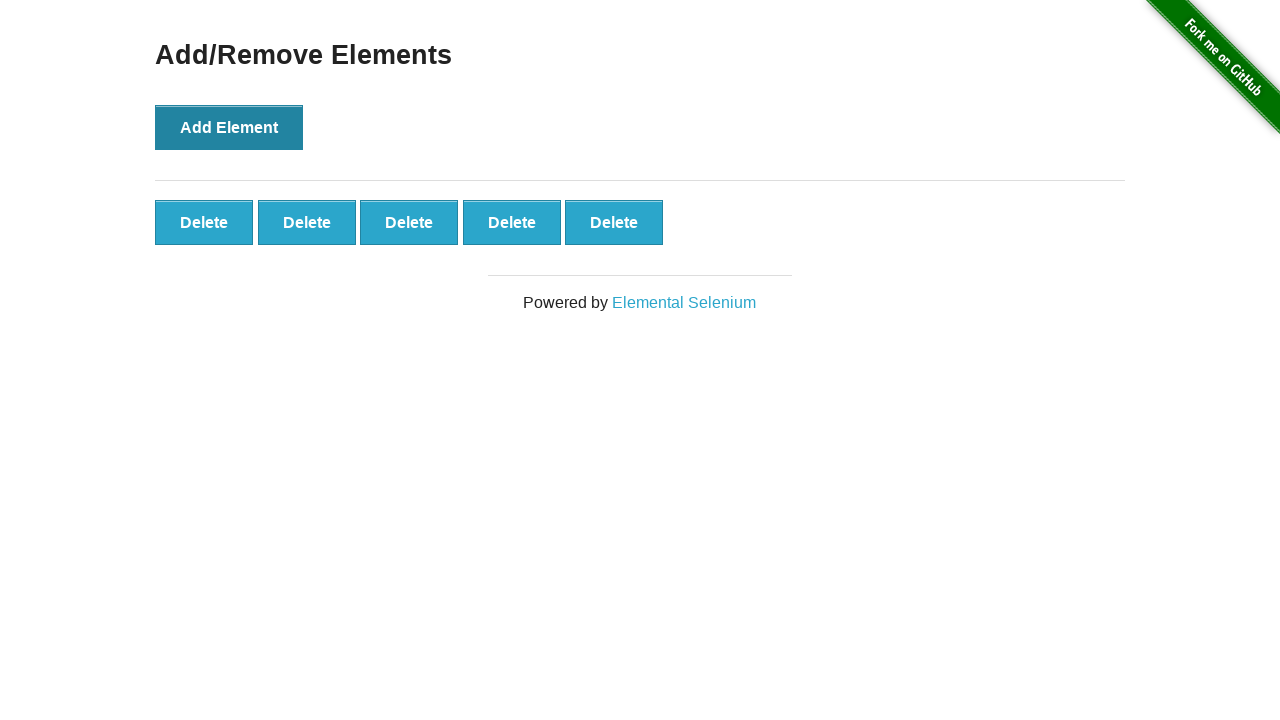

Waited 500ms between element additions
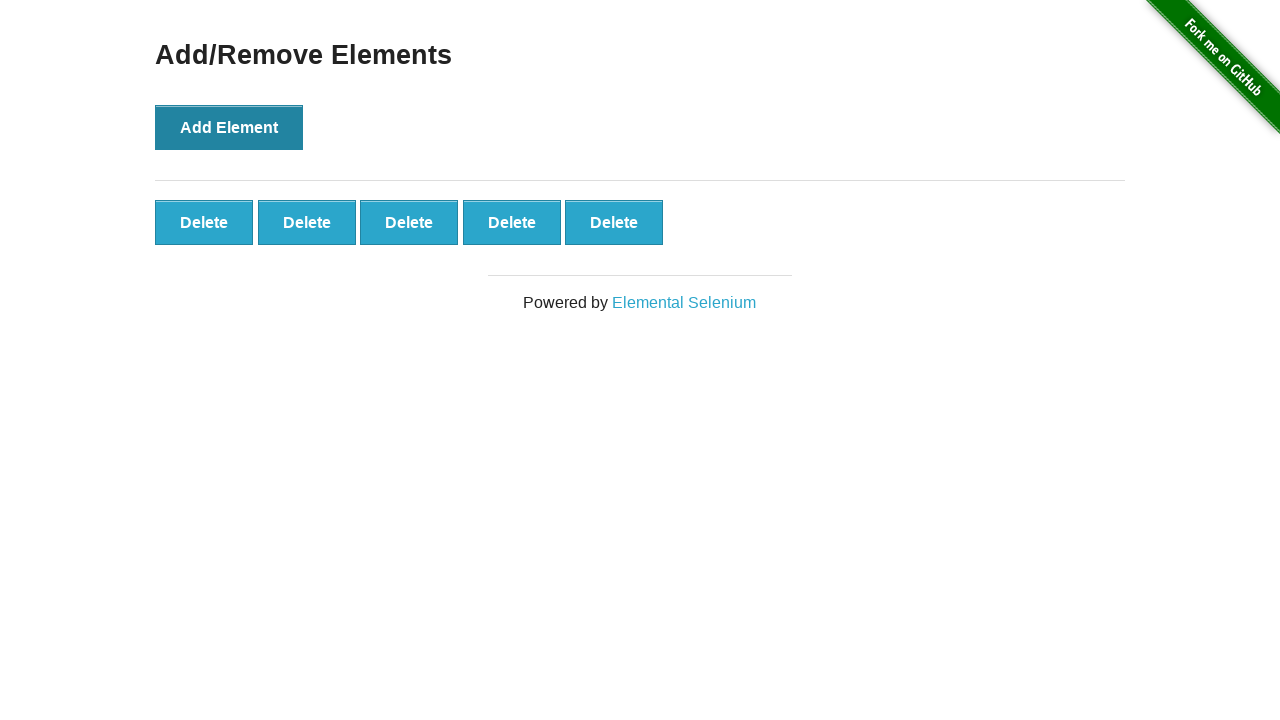

Delete buttons appeared on the page
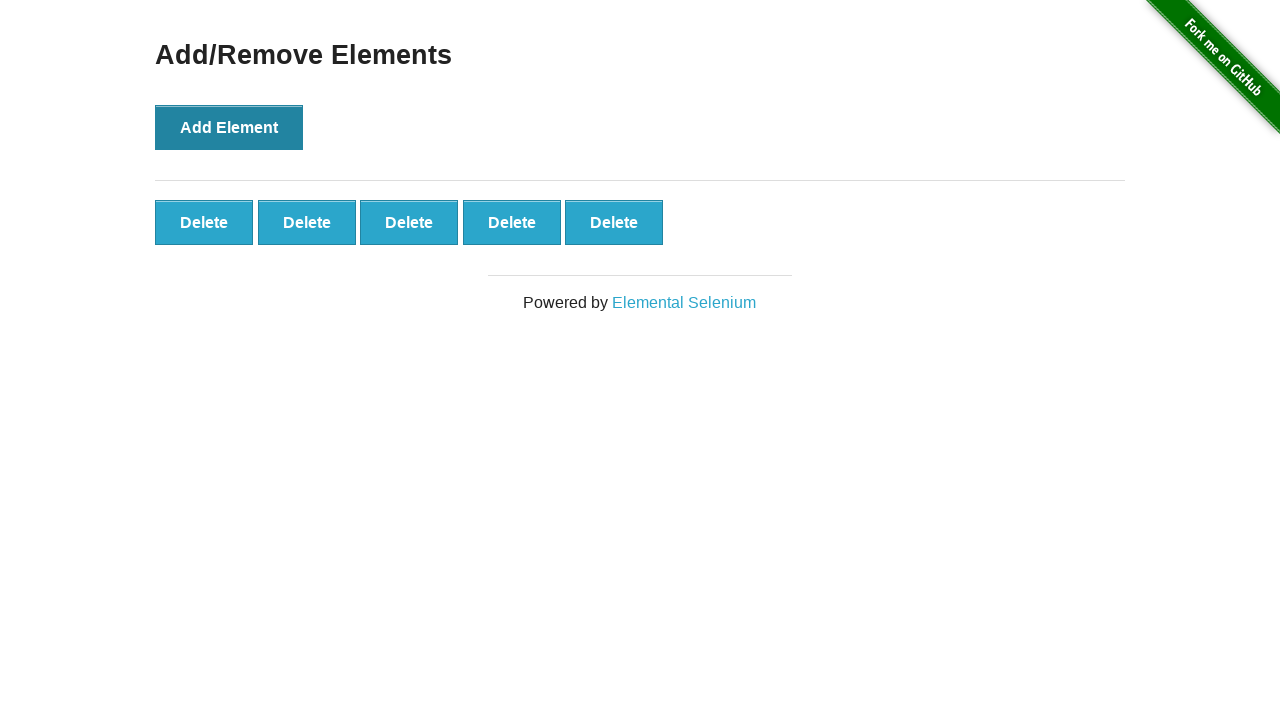

Located all delete buttons on the page
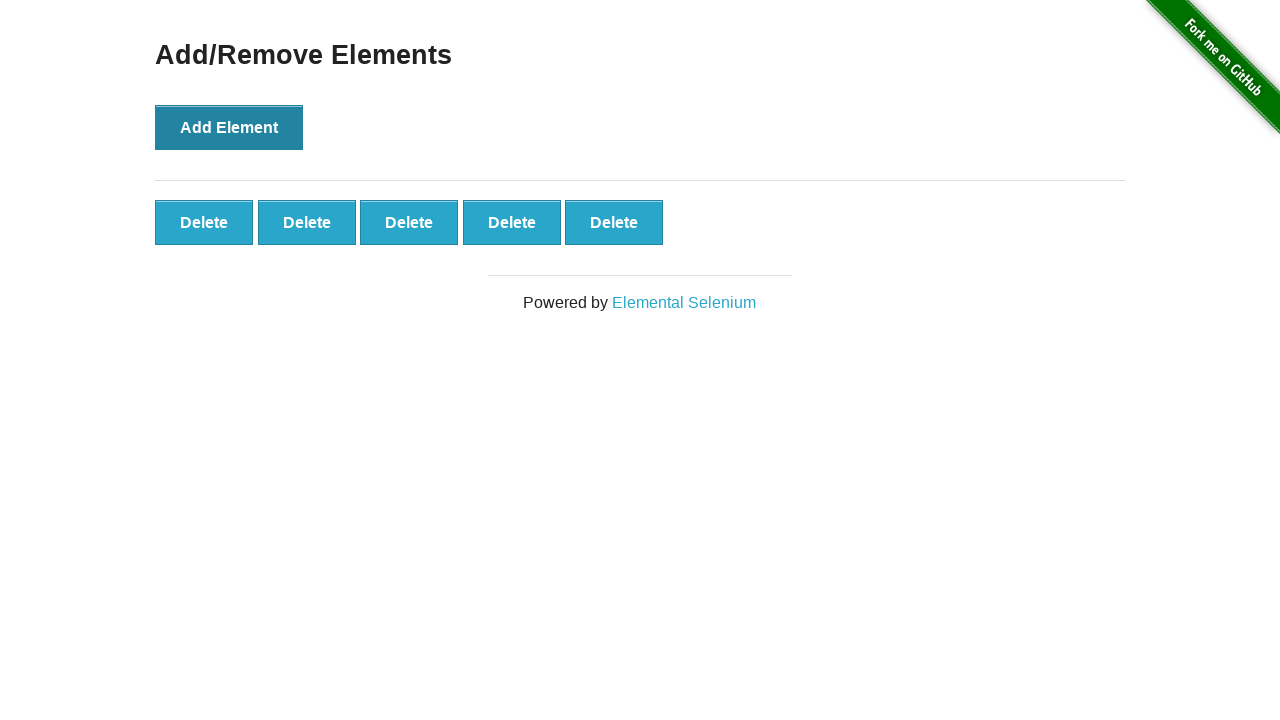

Verified that exactly 5 delete buttons were created
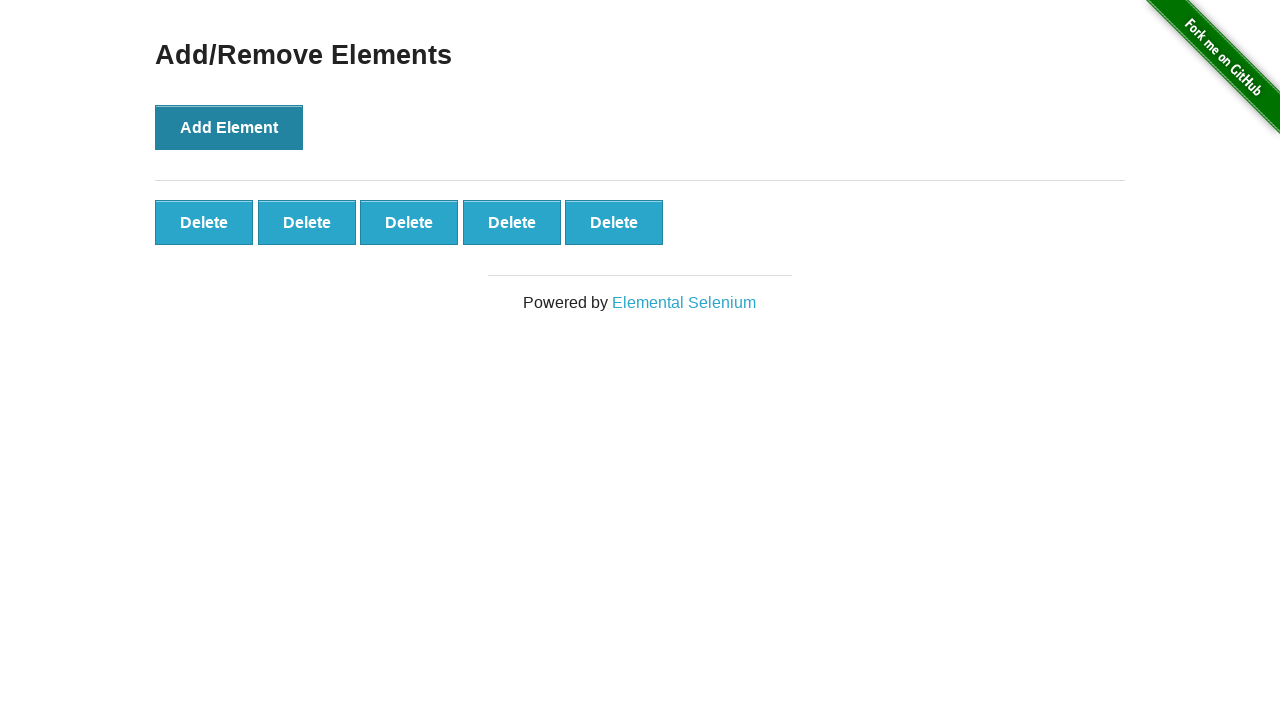

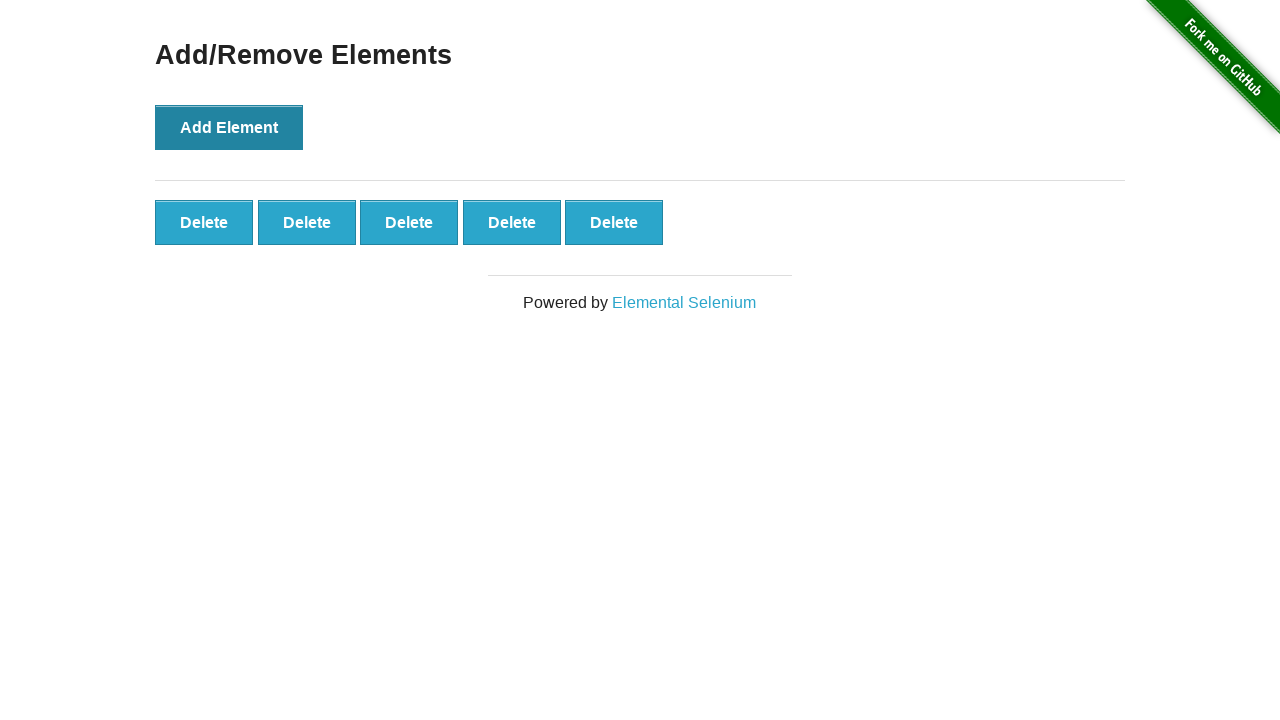